Clicks the Start button and waits for the "Hello World!" message to appear

Starting URL: https://the-internet.herokuapp.com/dynamic_loading/1

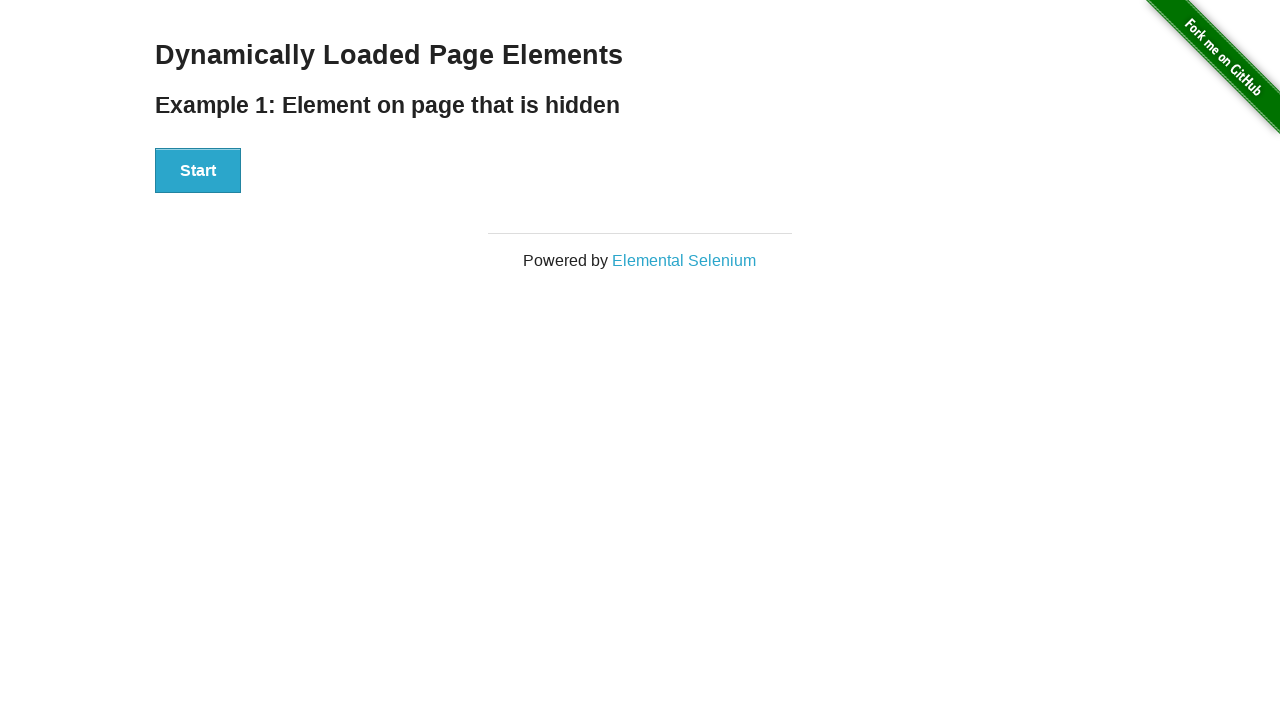

Clicked the Start button at (198, 171) on button
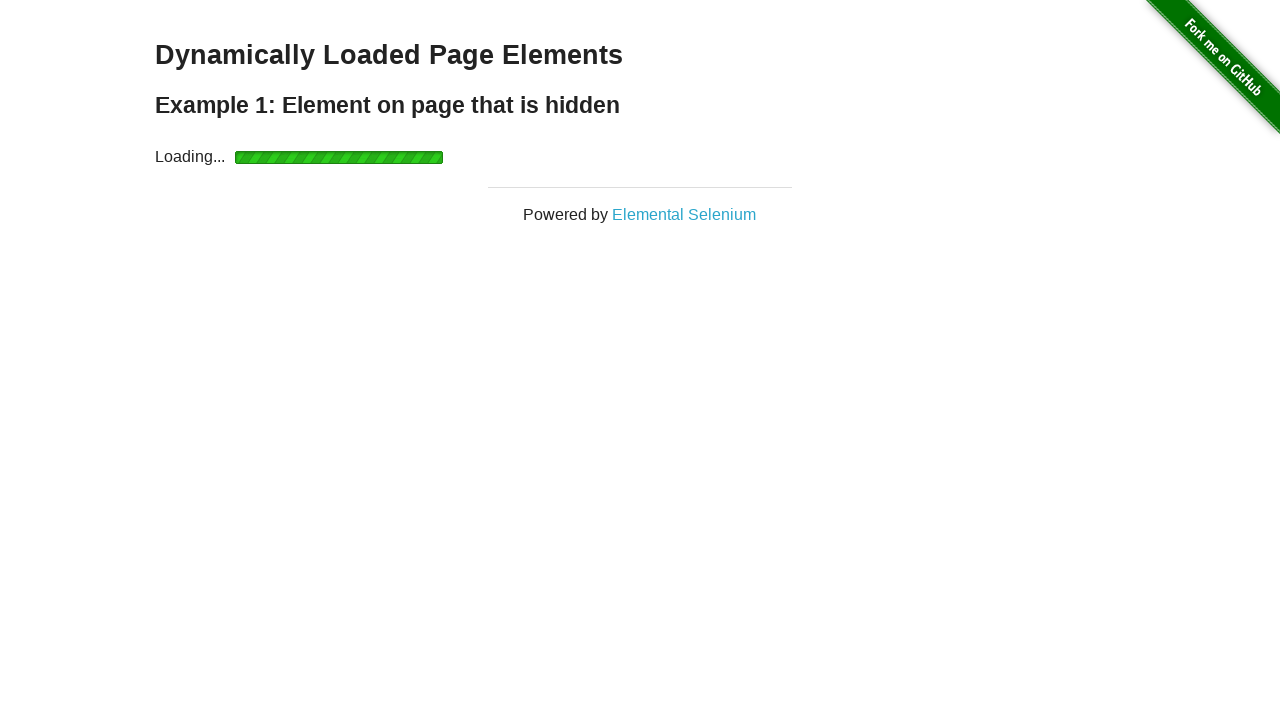

Waited for 'Hello World!' message to appear
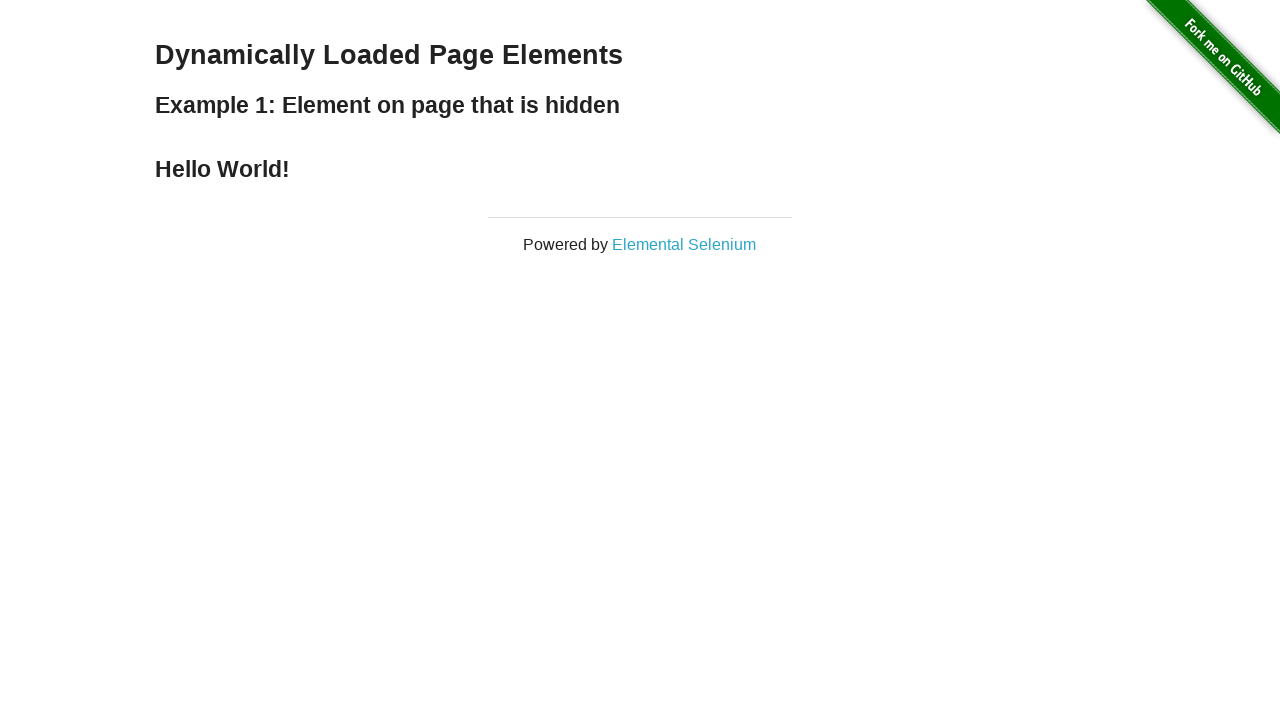

Retrieved the message text content
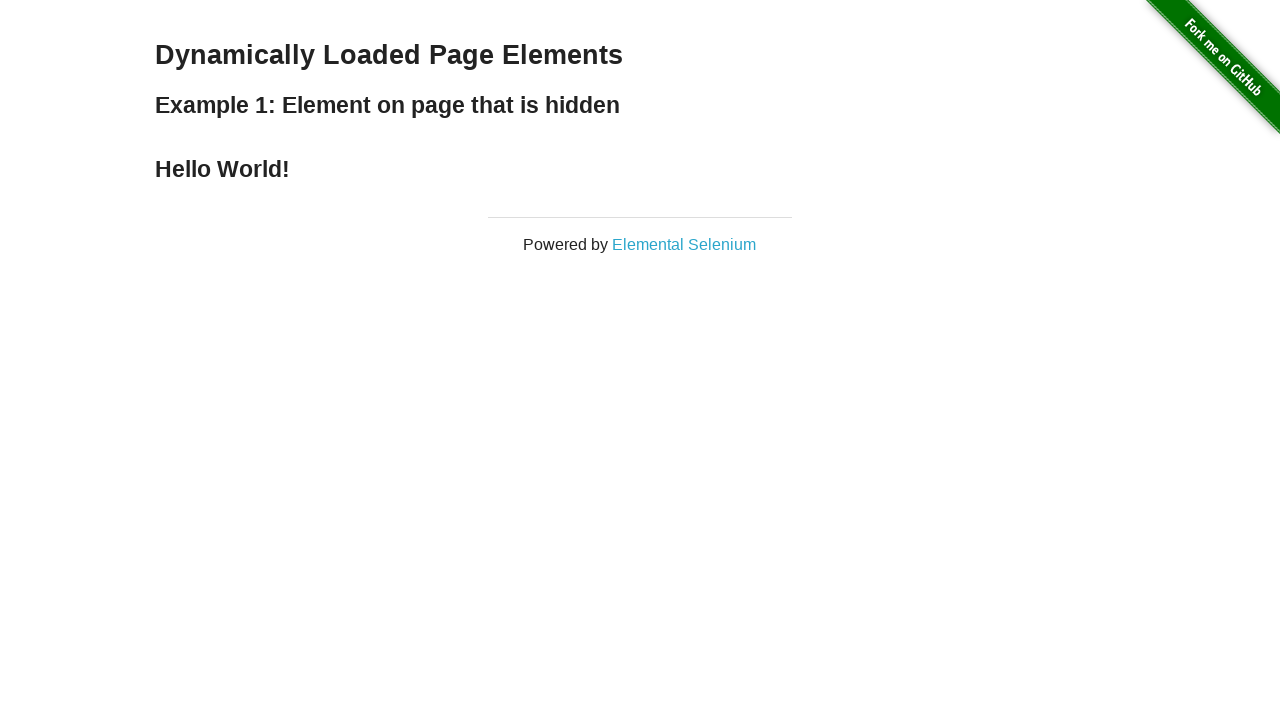

Verified that 'Hello World!' message is present
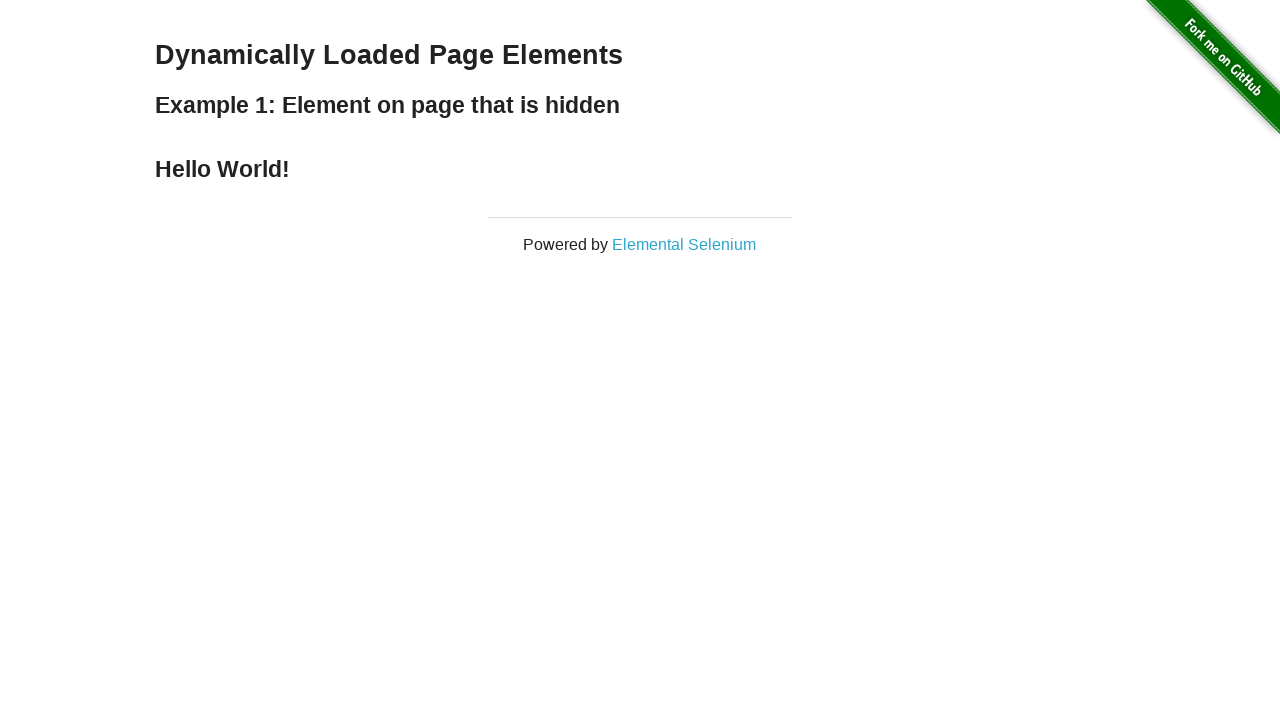

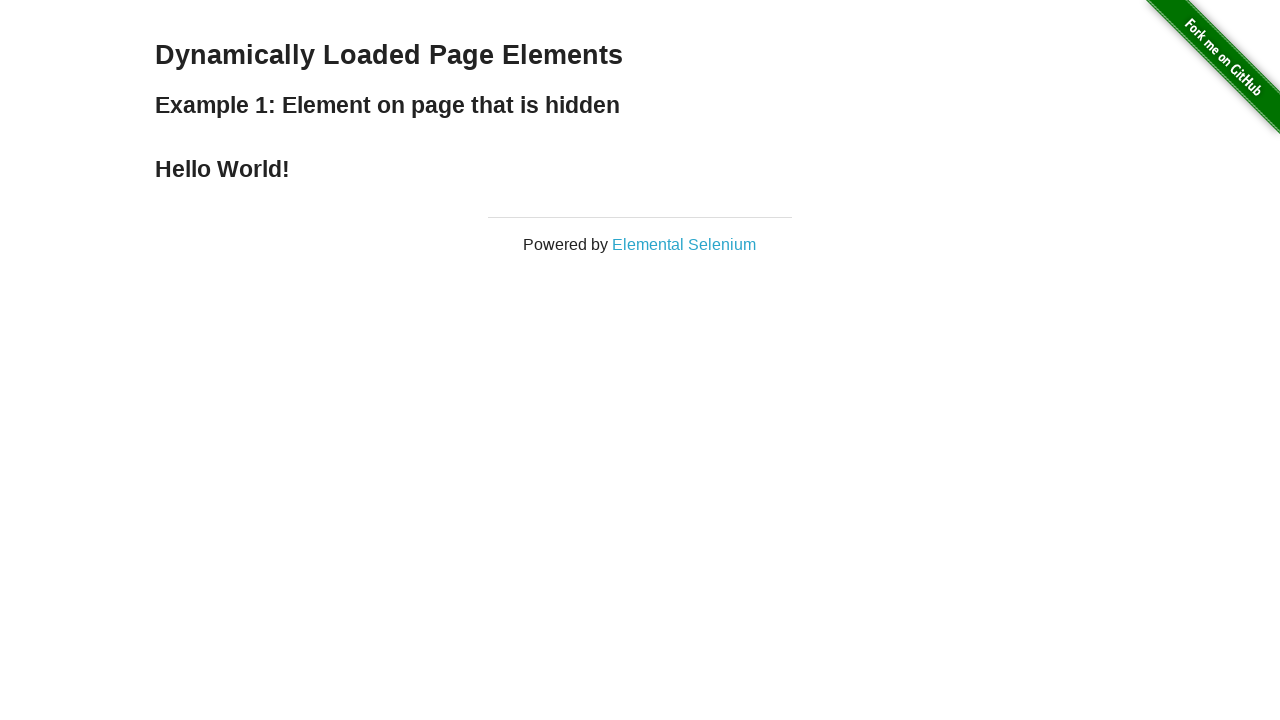